Tests navigation by clicking on the A/B test link, then clicking an external link to elementalselenium.com, and navigating back to the previous page

Starting URL: https://the-internet.herokuapp.com/

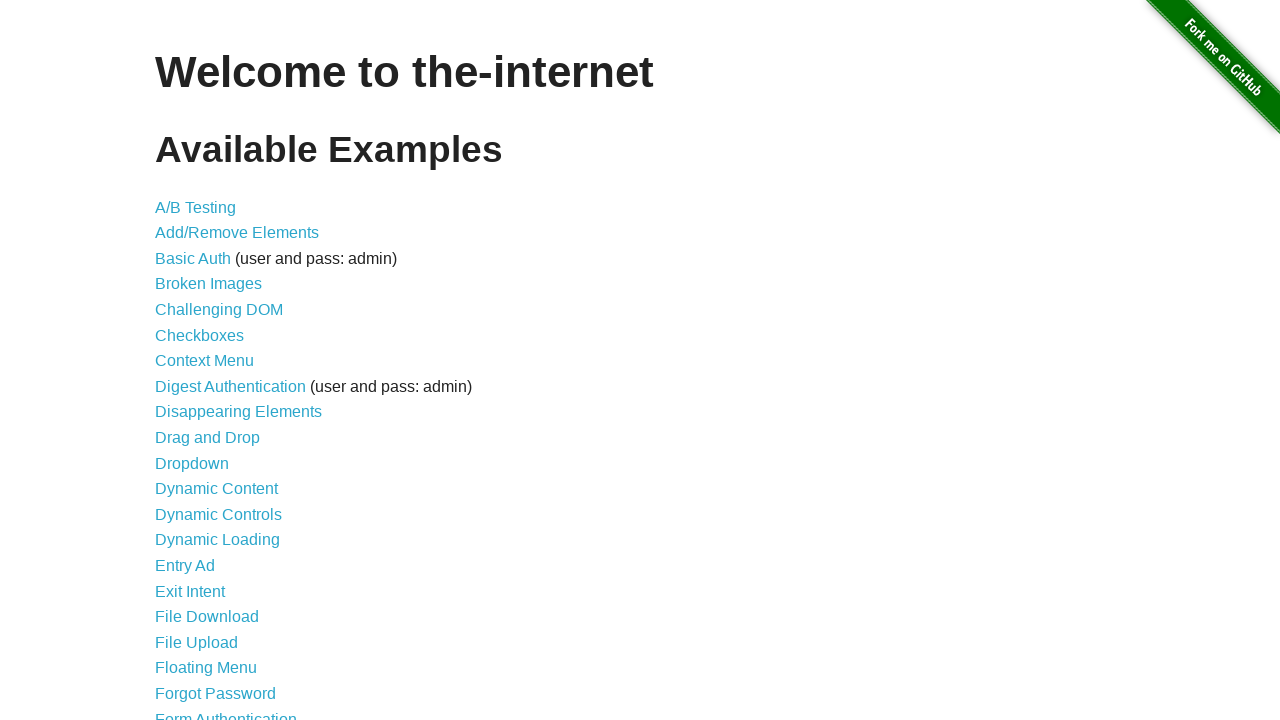

Clicked on A/B test link at (196, 207) on a[href='/abtest']
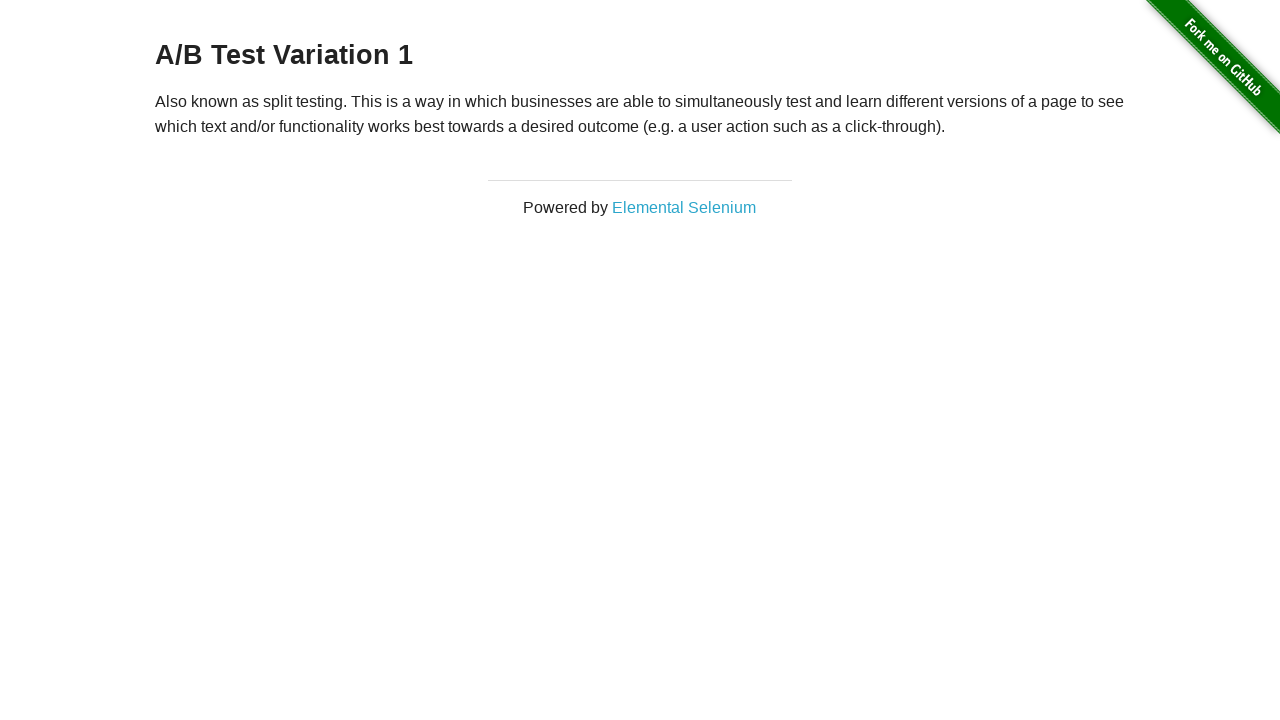

A/B test page loaded
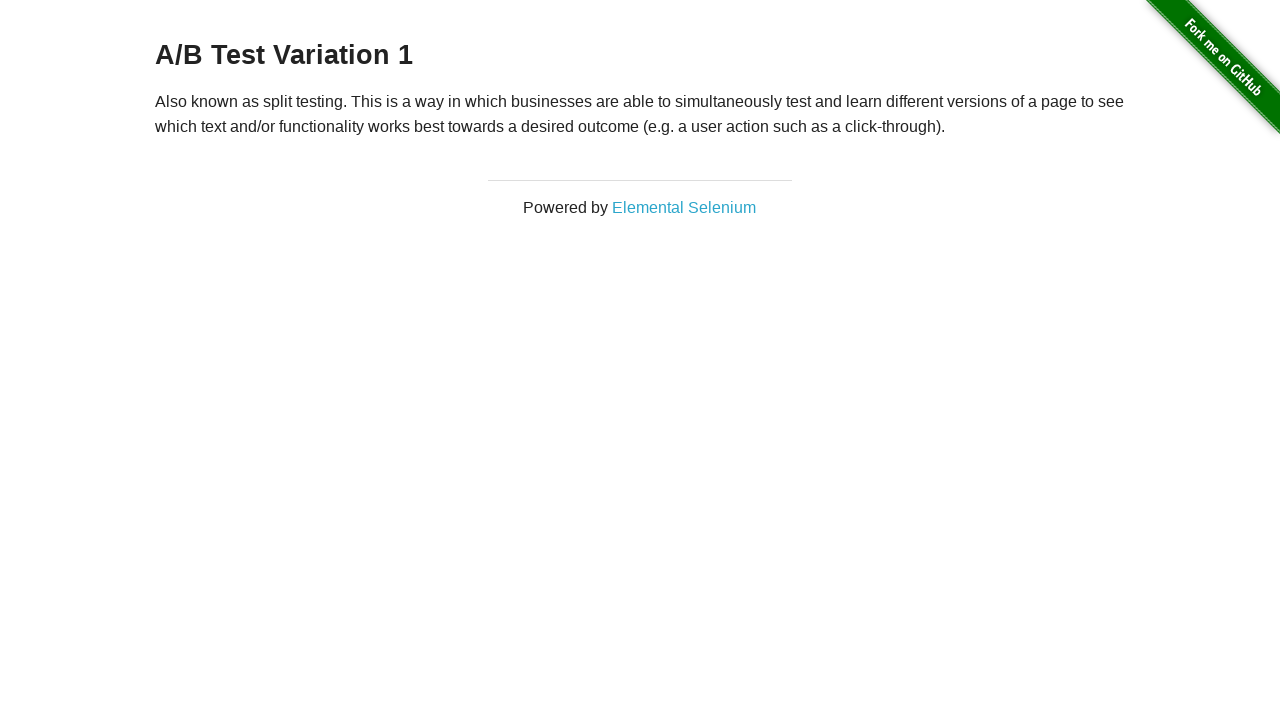

Clicked on external link to elementalselenium.com at (684, 207) on a[href='http://elementalselenium.com/']
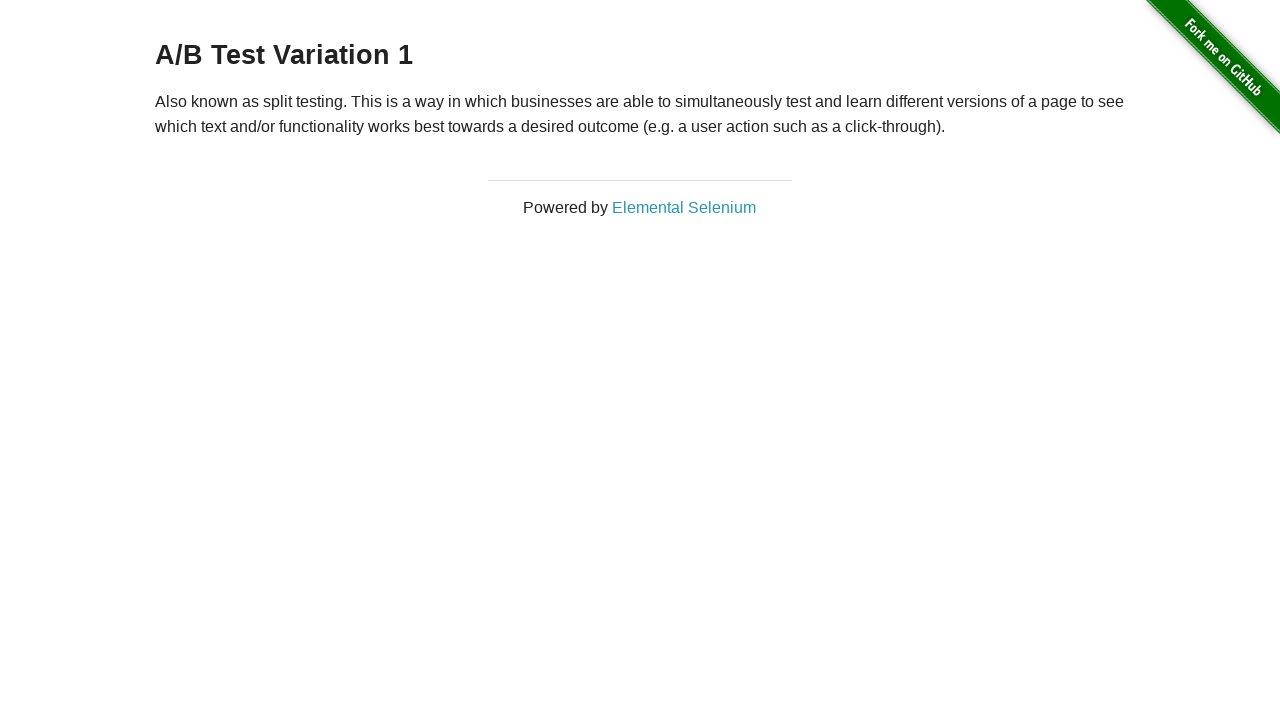

External page loaded
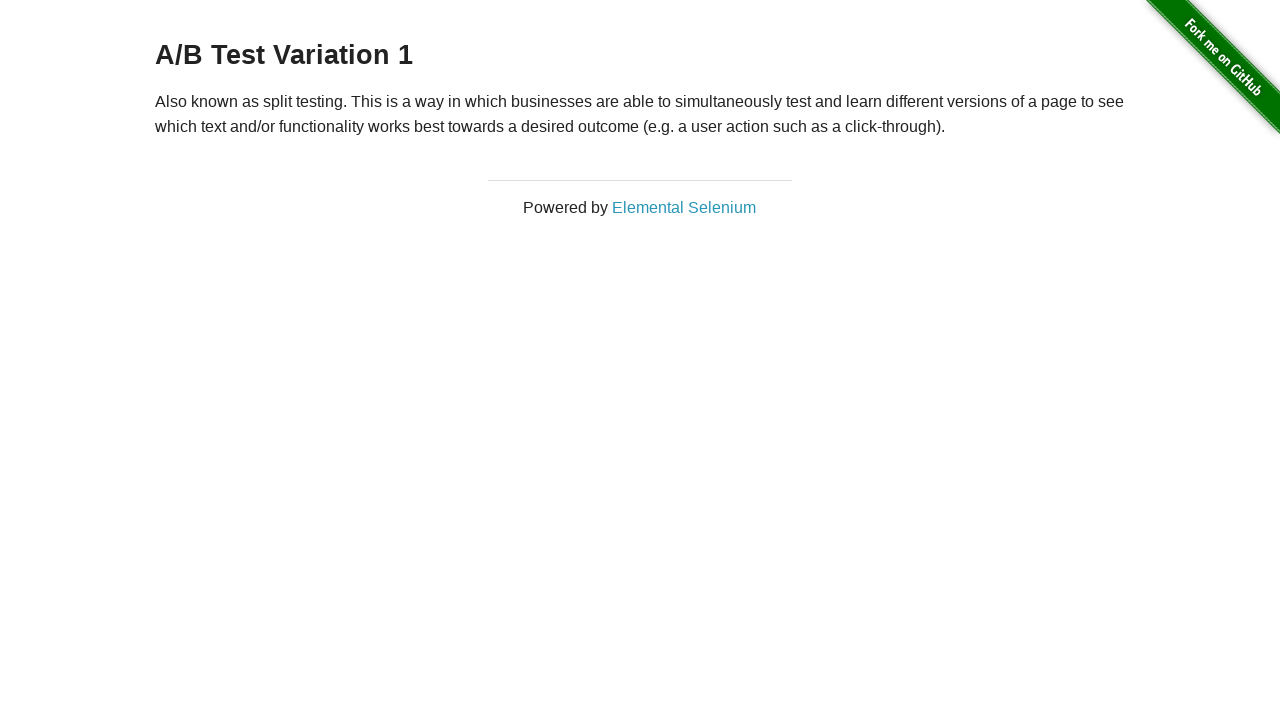

Navigated back to A/B test page
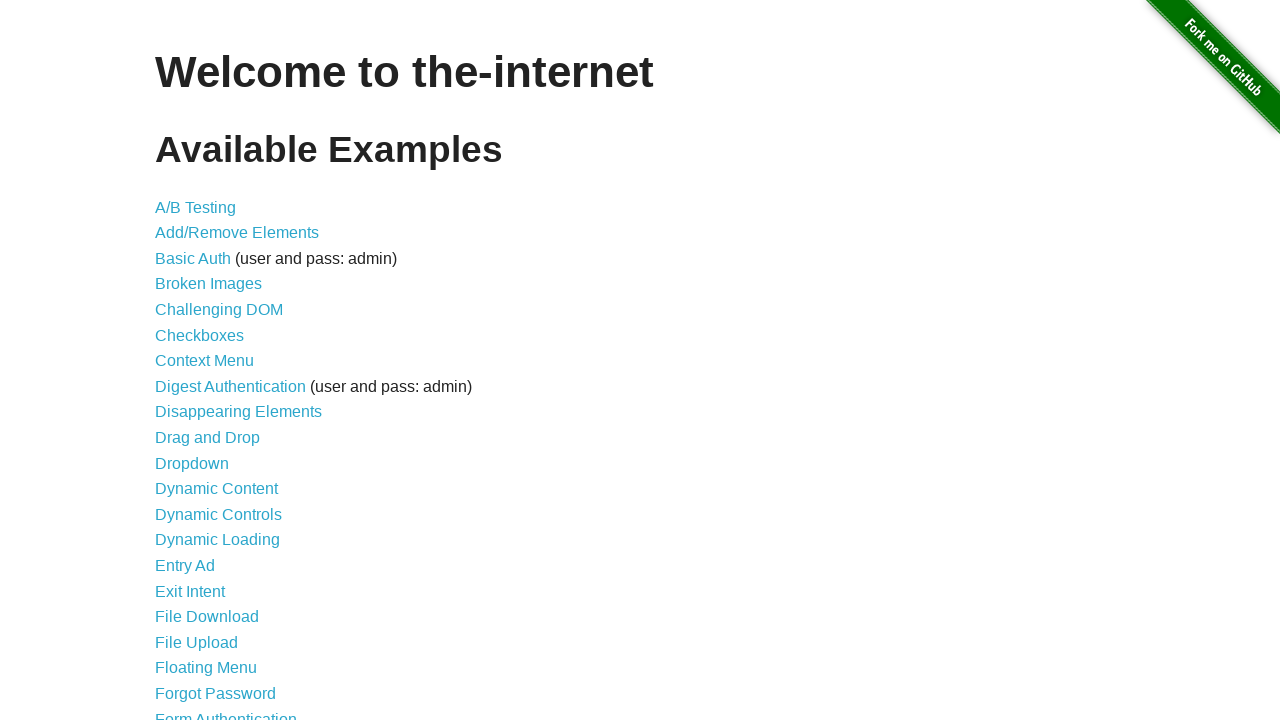

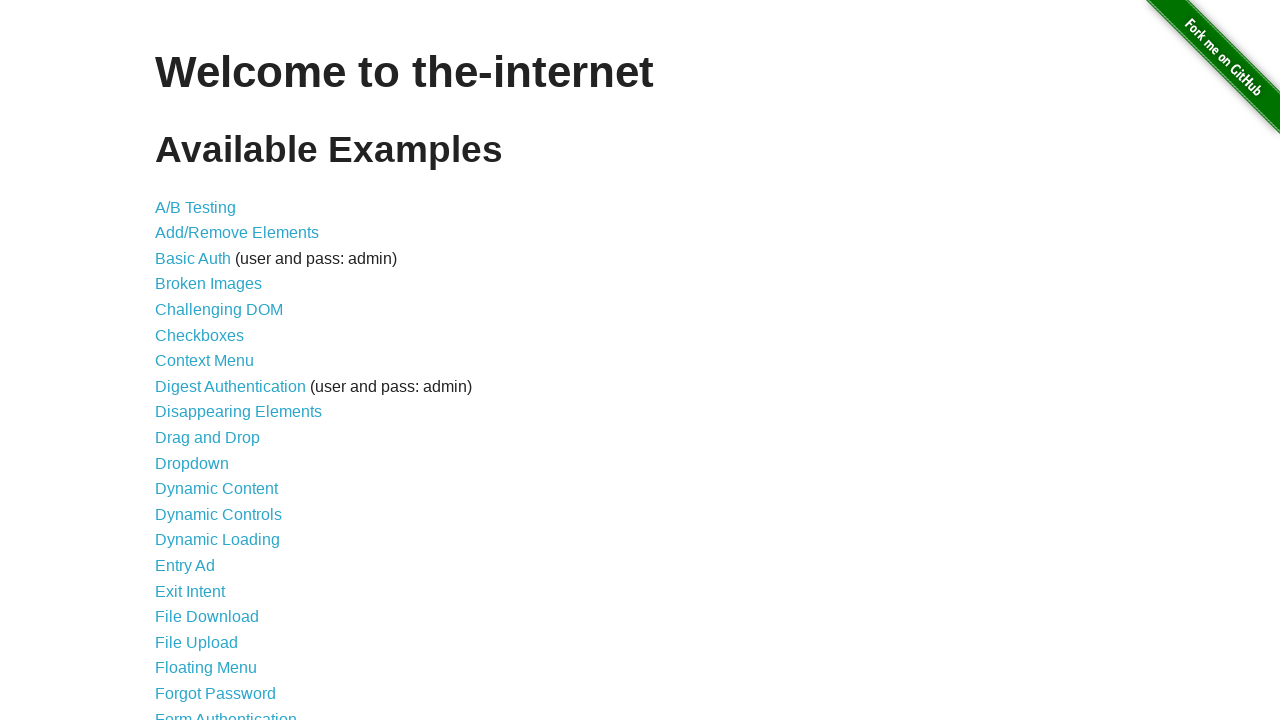